Searches for a baby stroller product using the site's search functionality

Starting URL: https://mumzworld.com

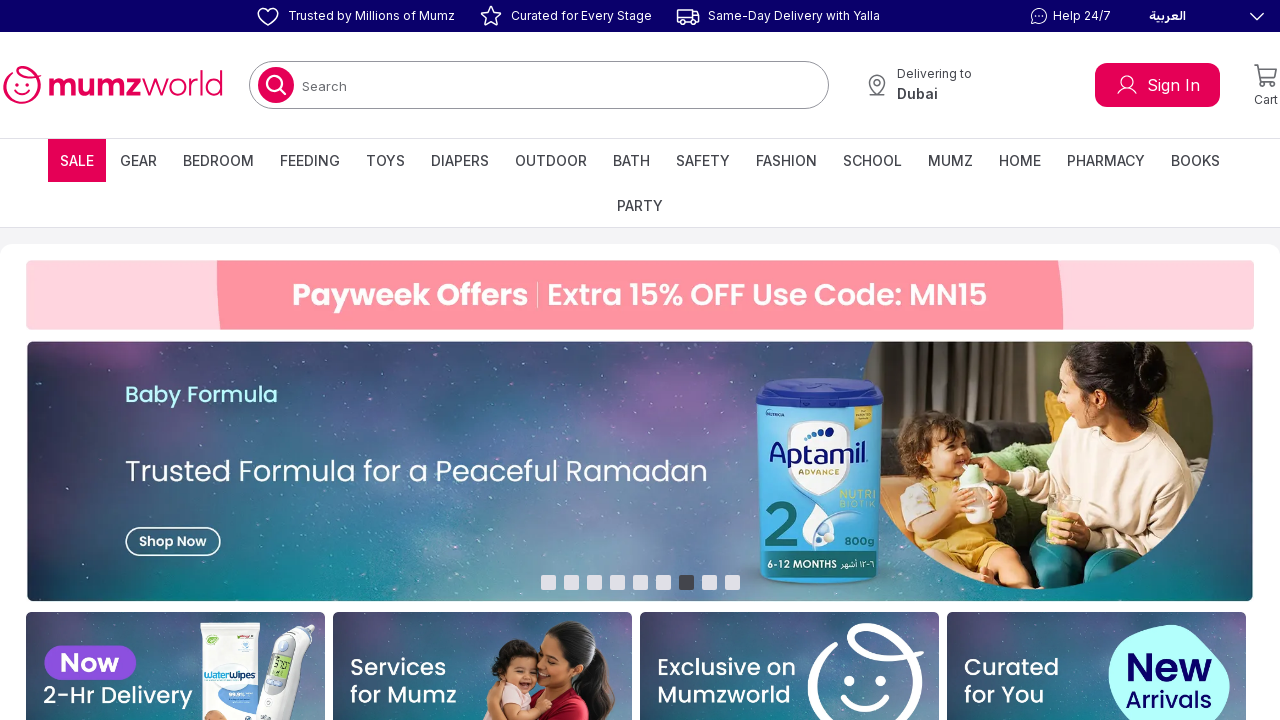

Cleared the search box on #search_textbox
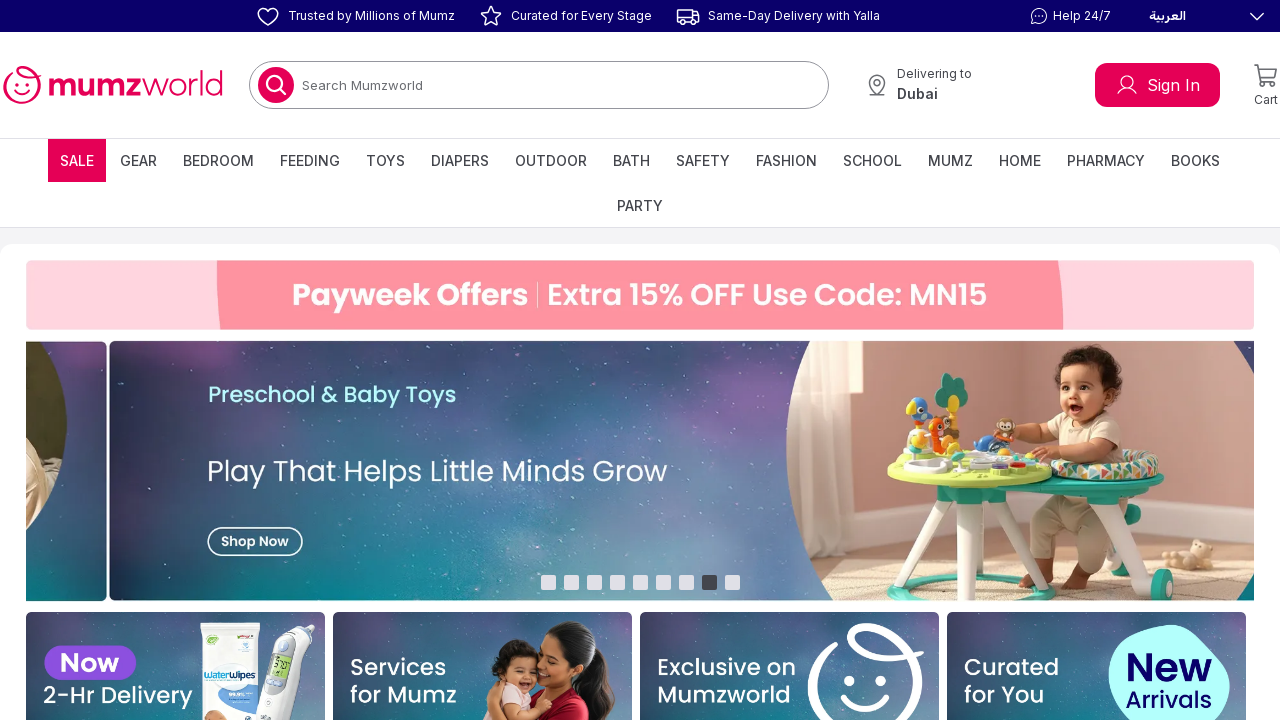

Filled search box with 'Baby Stroller' on #search_textbox
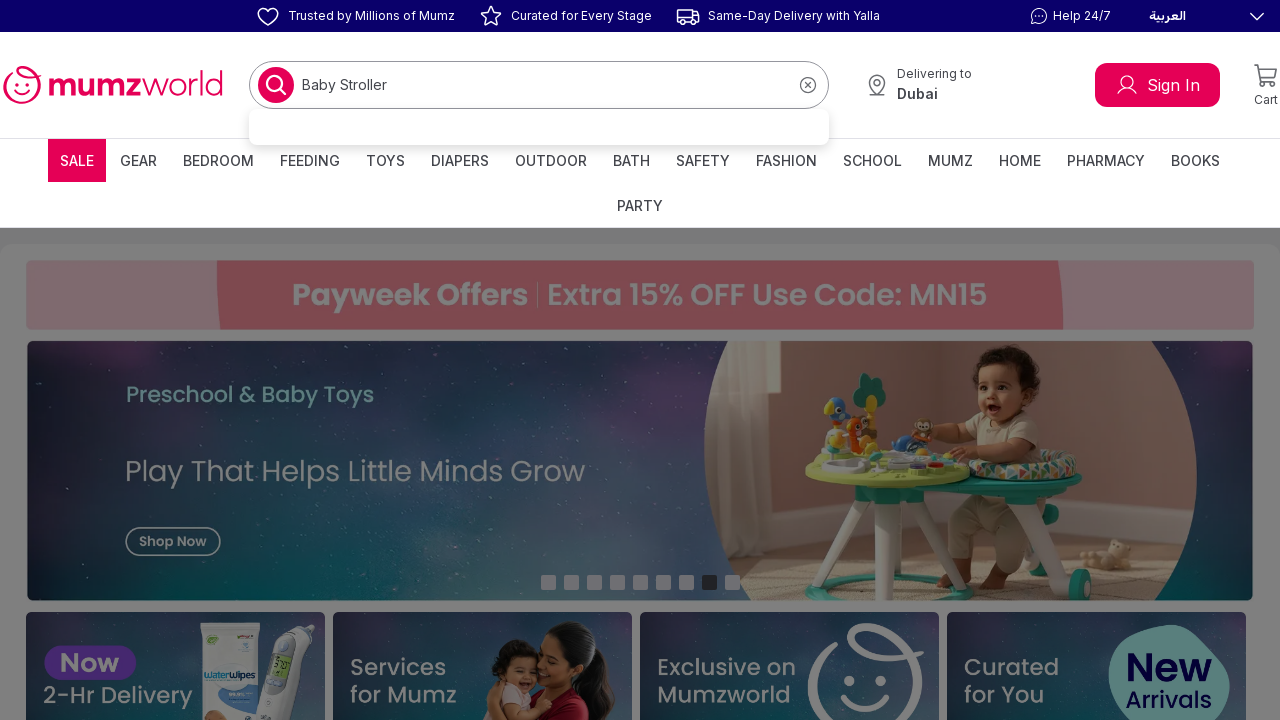

Pressed Enter to submit the search query on #search_textbox
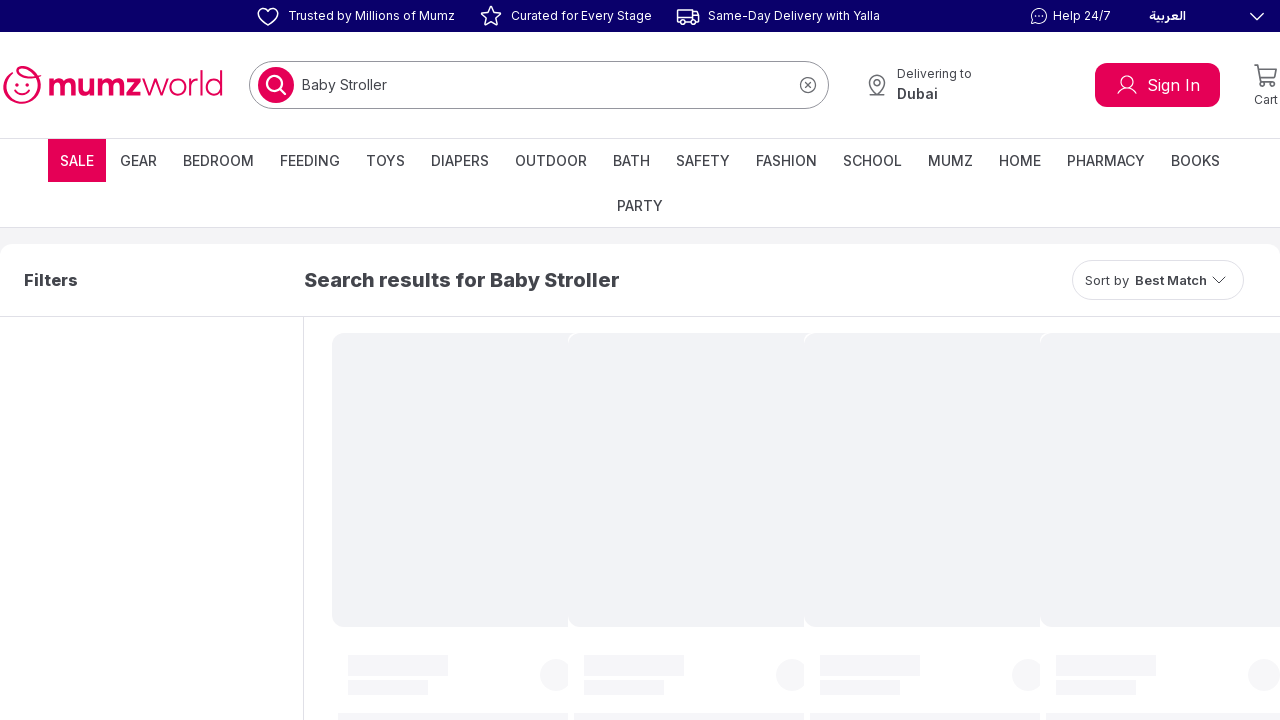

Search results loaded successfully
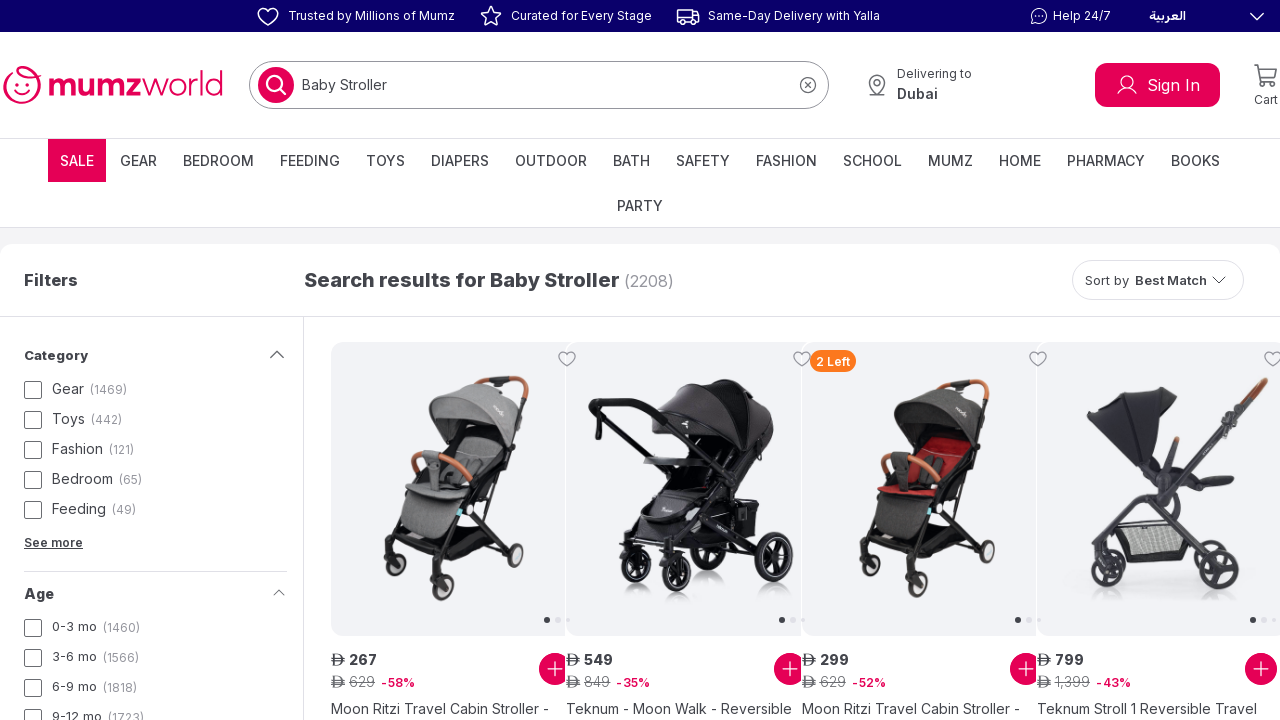

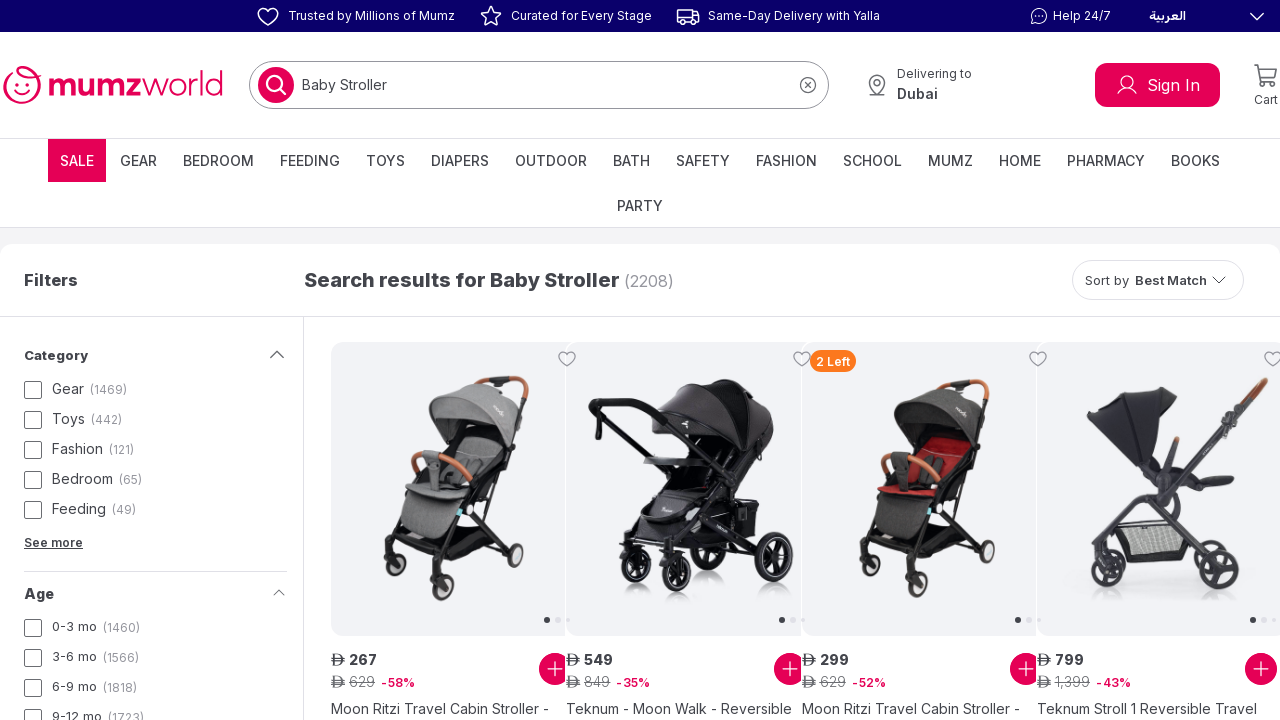